Navigates to a practice page with a web table, scrolls to view the table, then navigates to another practice page to interact with a product table

Starting URL: https://rahulshettyacademy.com/AutomationPractice/

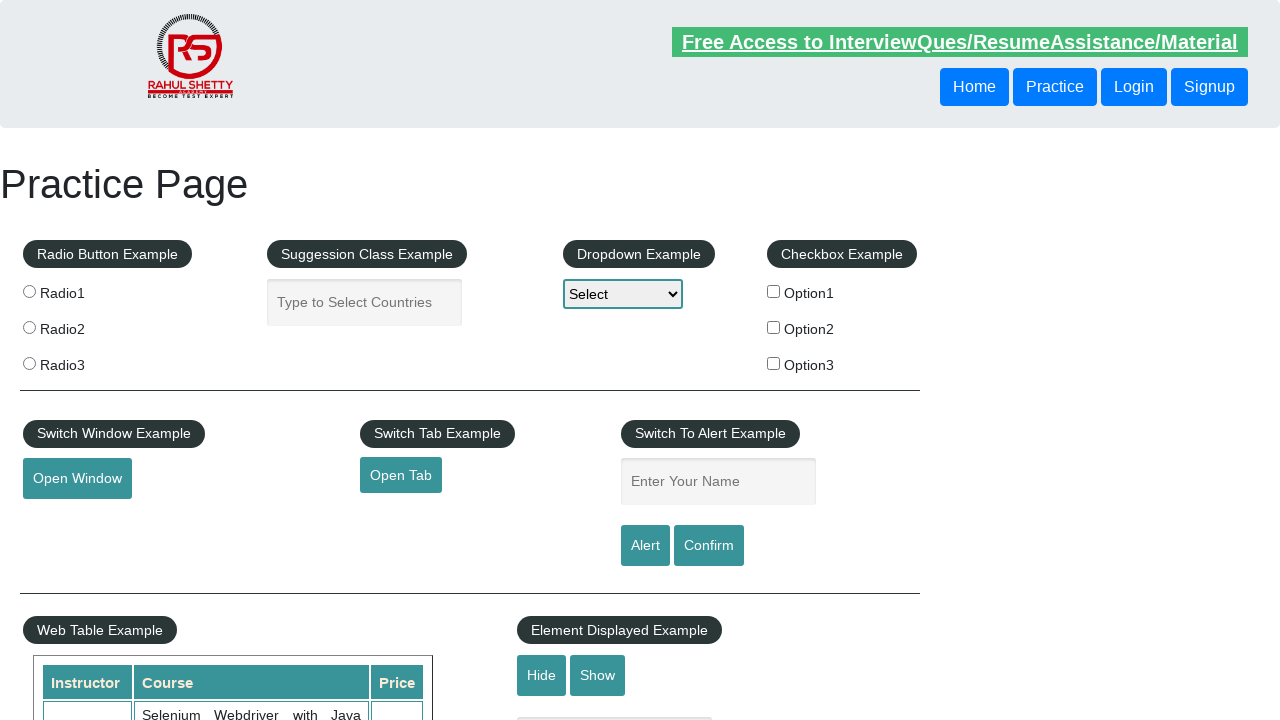

Scrolled down 500 pixels to view web table content
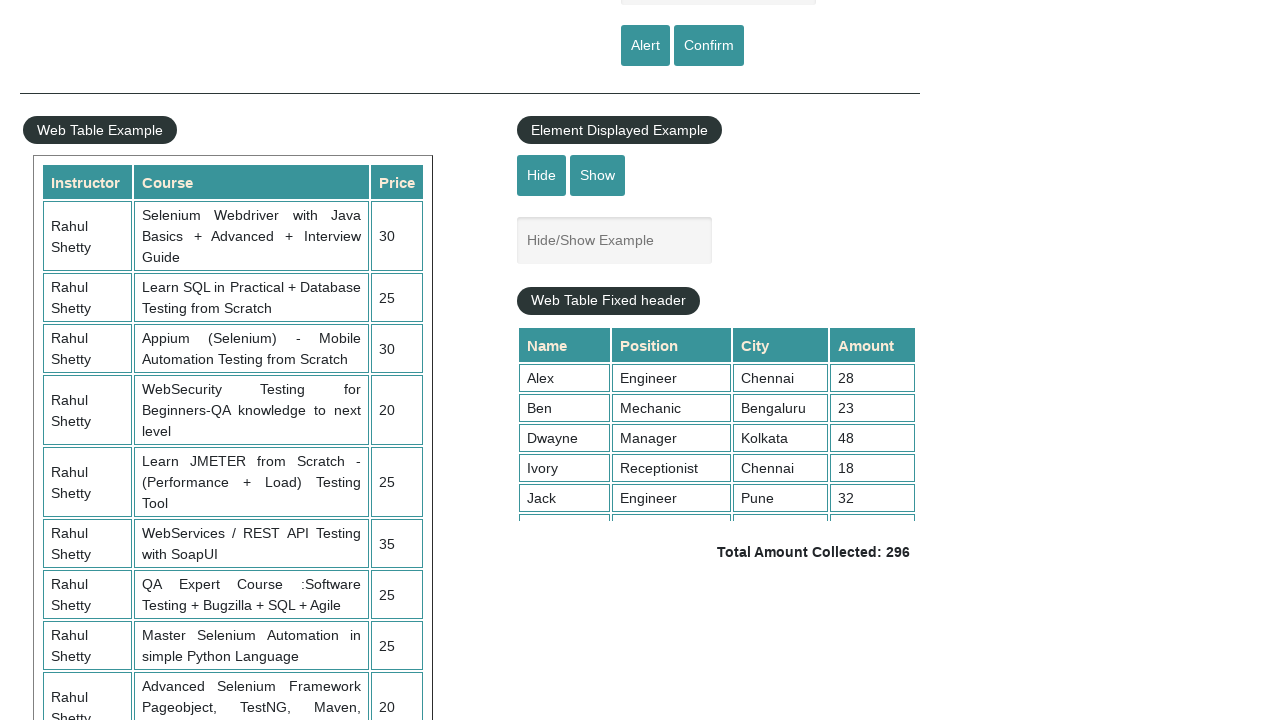

Waited 1 second for scroll animation to complete
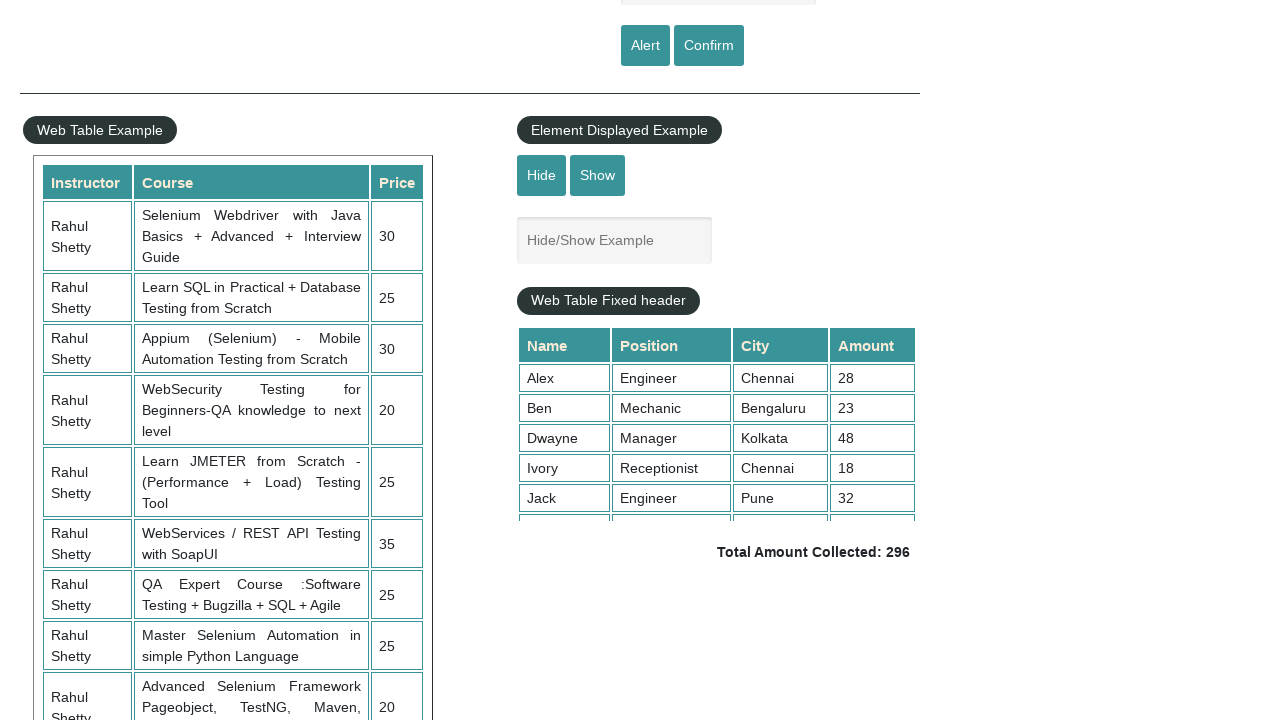

Navigated to product table practice page at http://qaclickacademy.com/practice.php
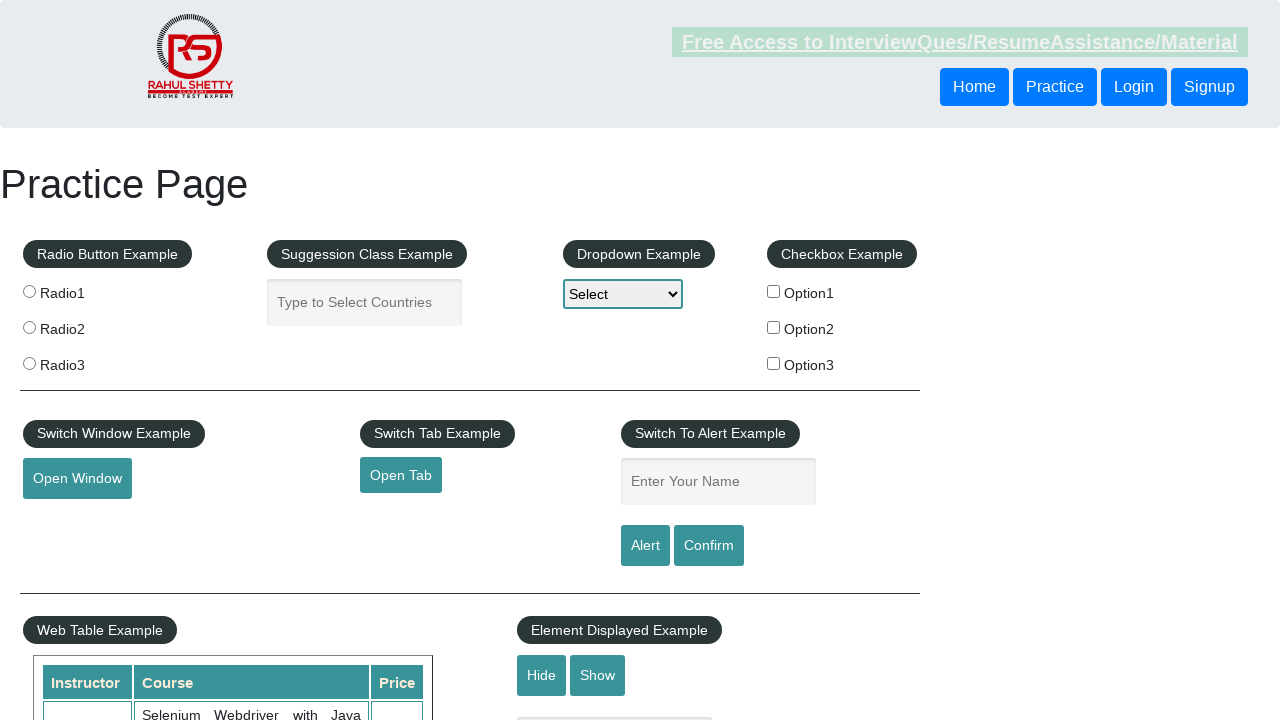

Product table with id 'product' is now visible
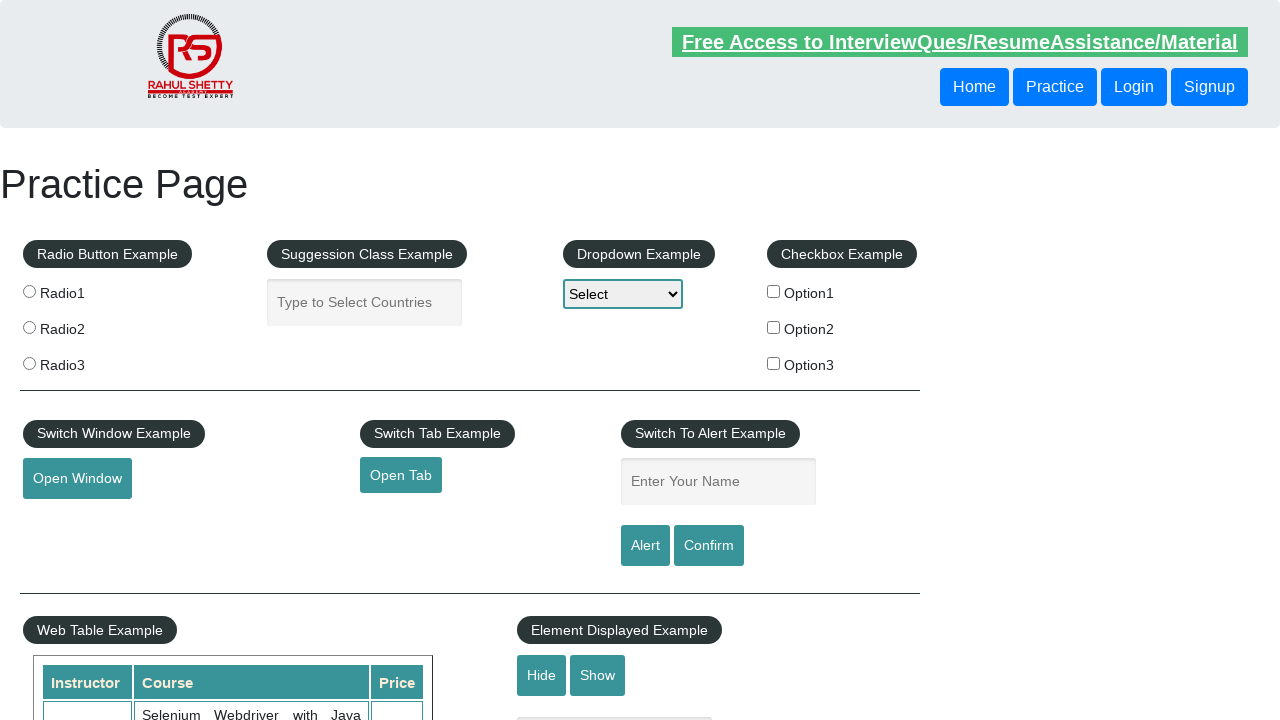

Located the product table element
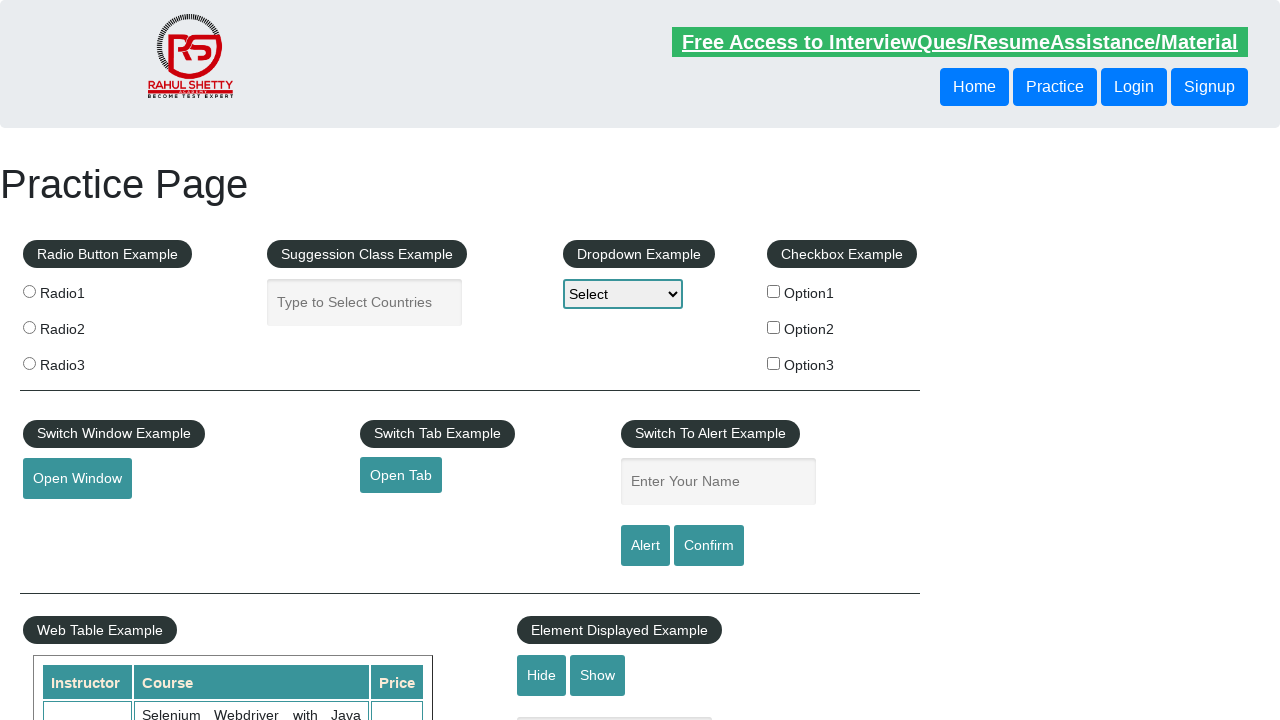

Retrieved all 21 rows from the product table
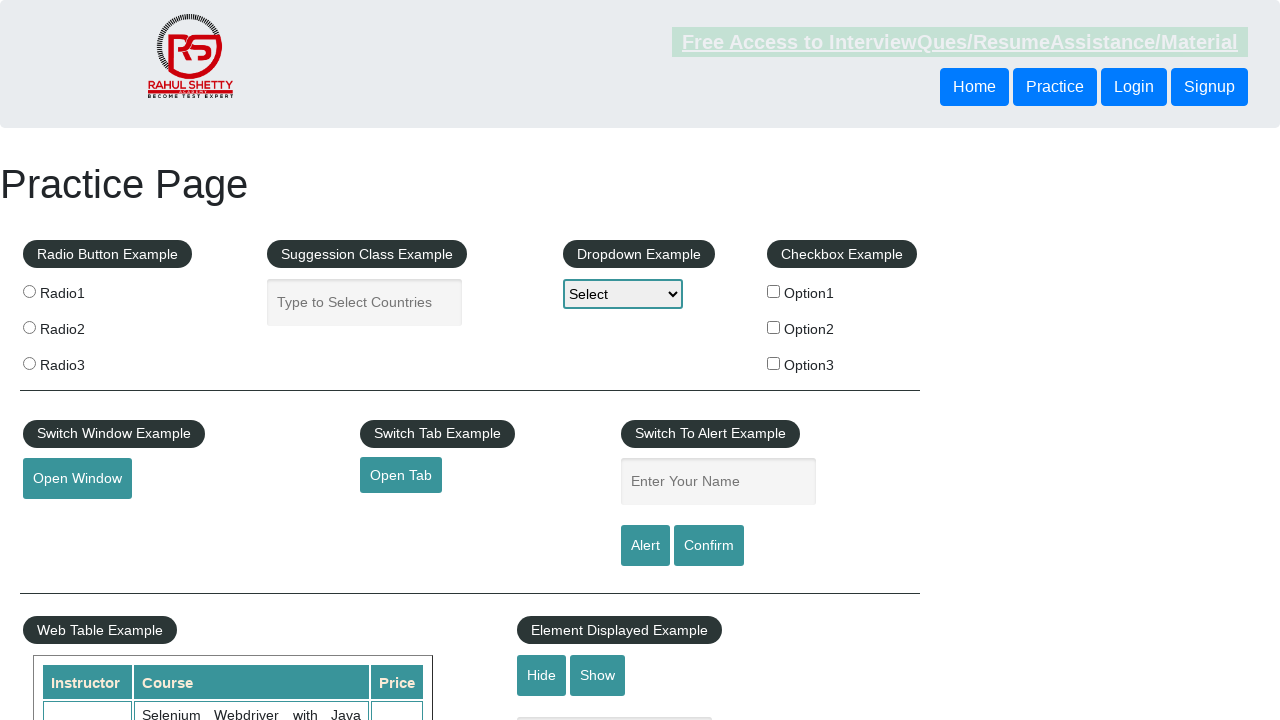

Extracted cells from second row - found 3 columns
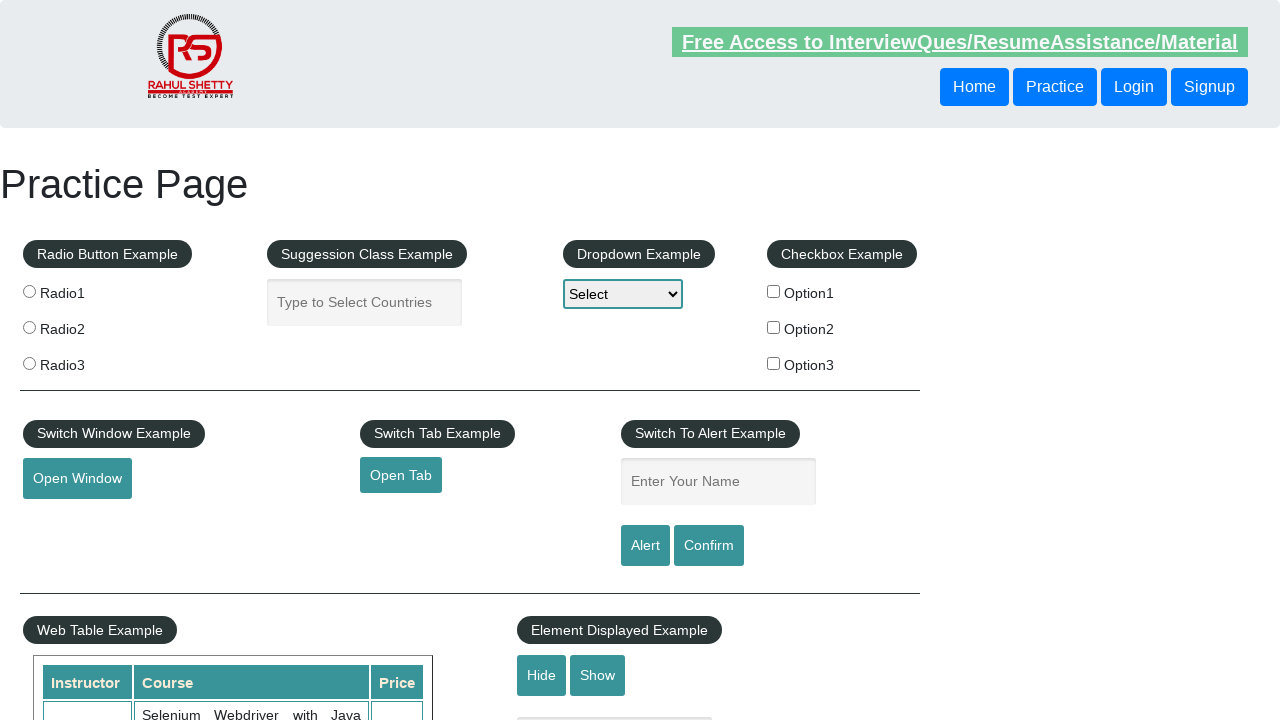

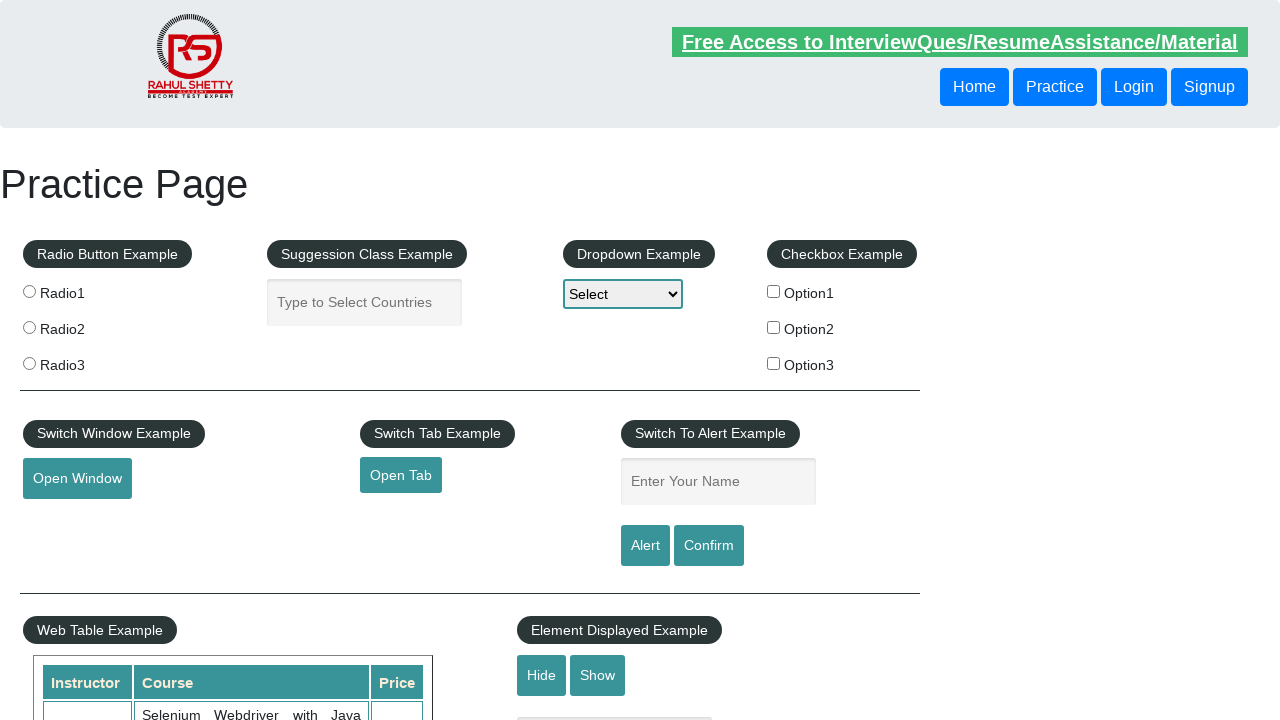